Navigates to W3Schools HTML tables page and verifies that a specific company name exists in the example table

Starting URL: https://www.w3schools.com/html/html_tables.asp

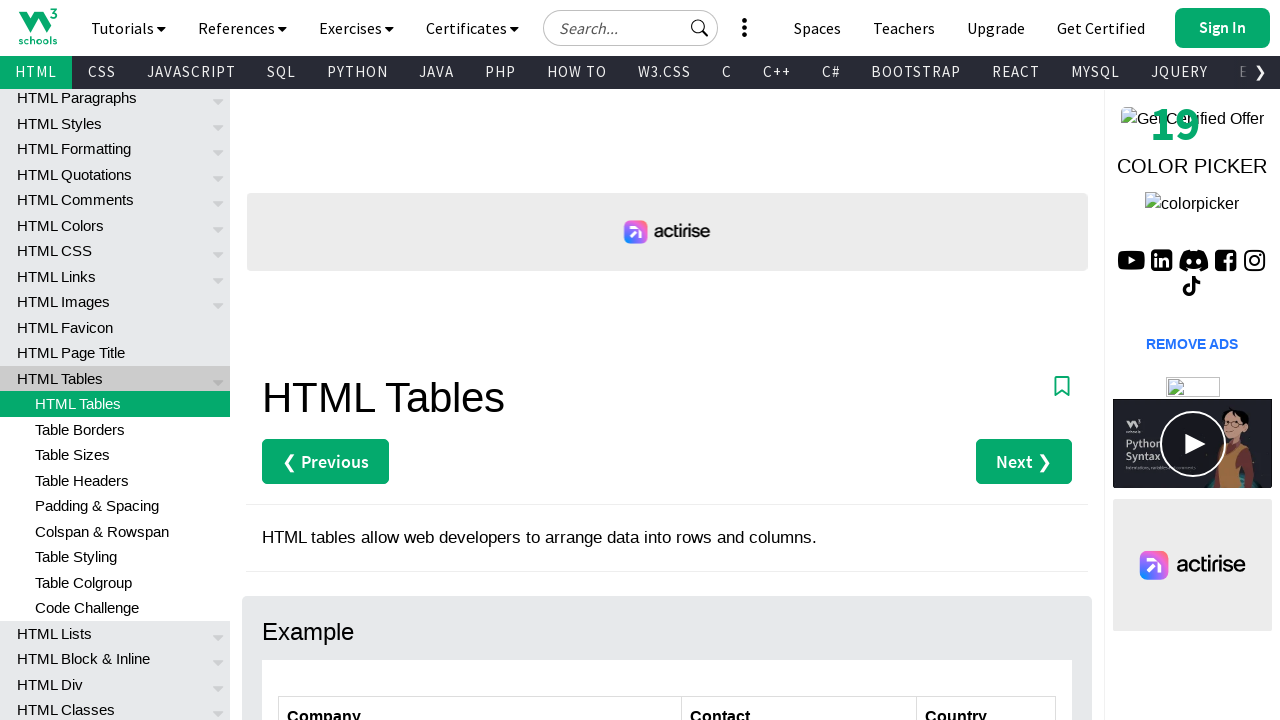

Navigated to W3Schools HTML tables page
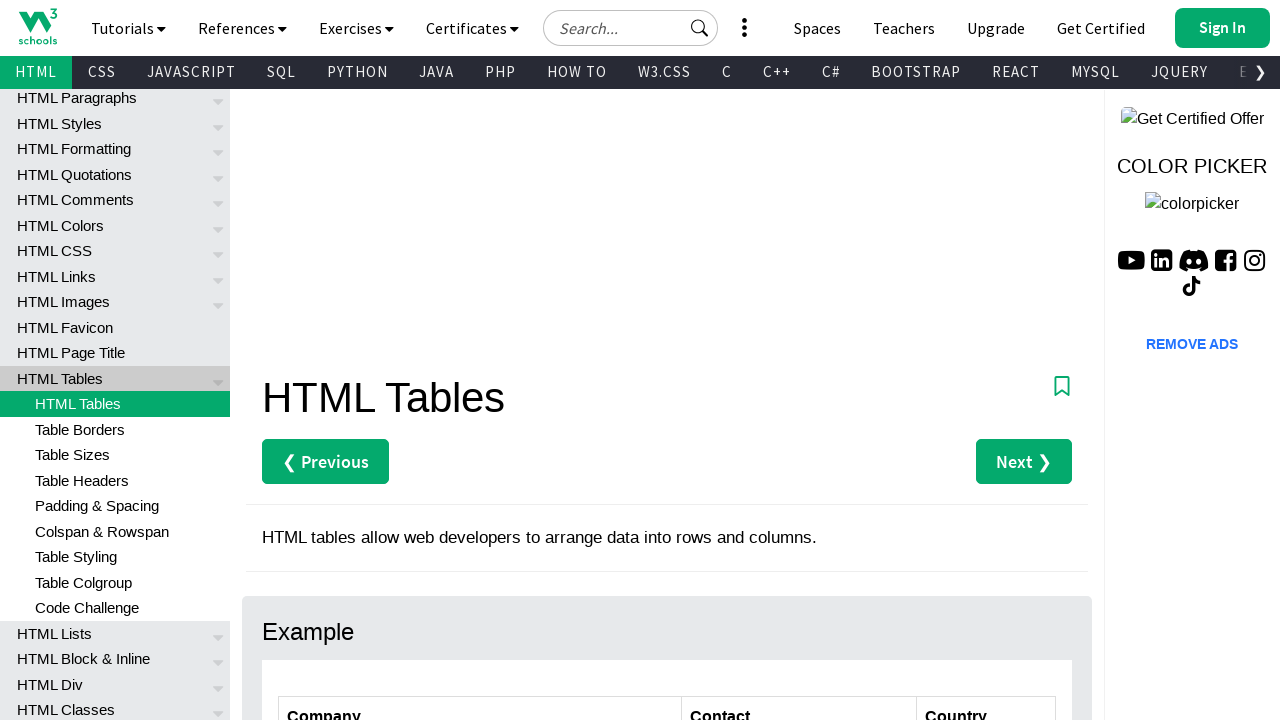

Table with id 'customers' loaded
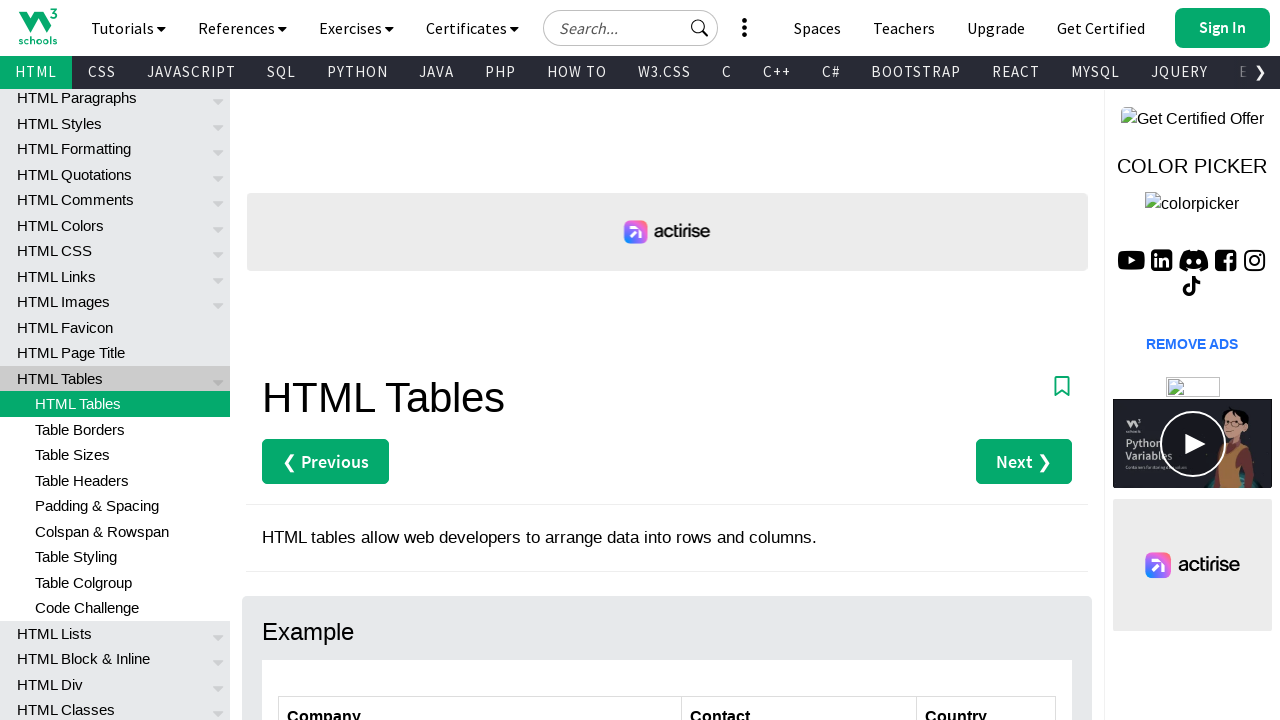

Retrieved all table rows
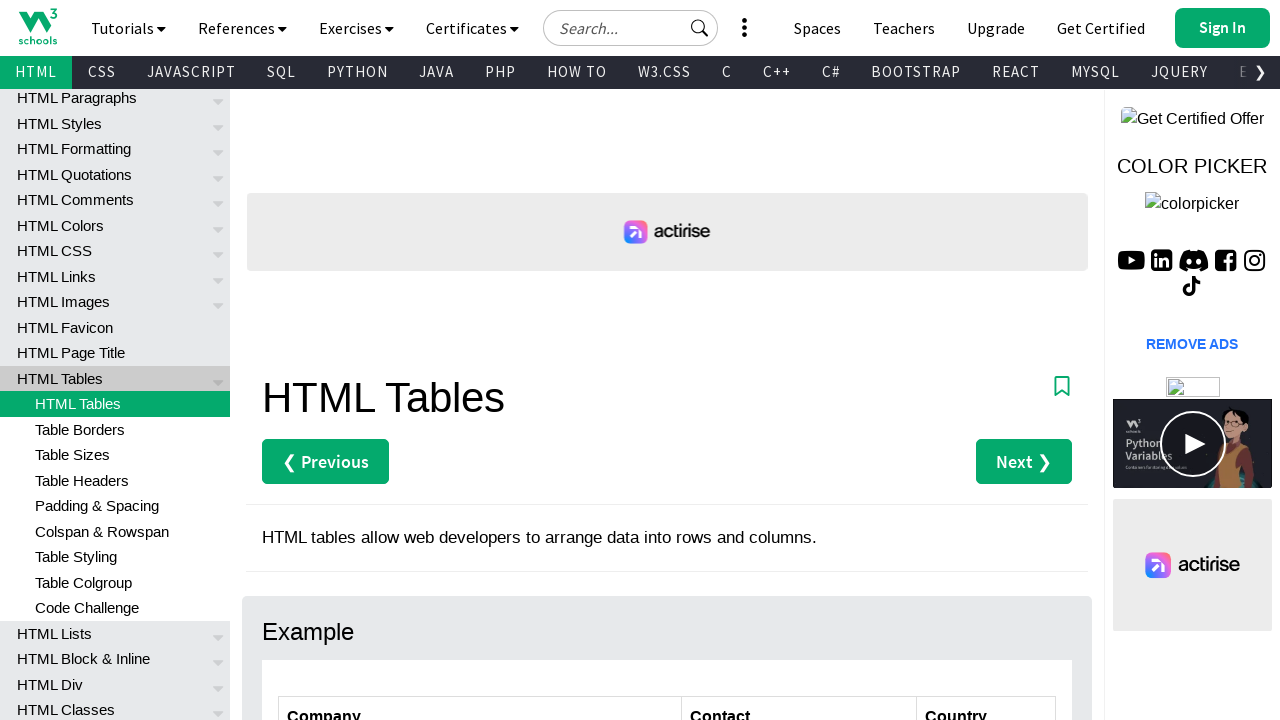

Retrieved all table headers
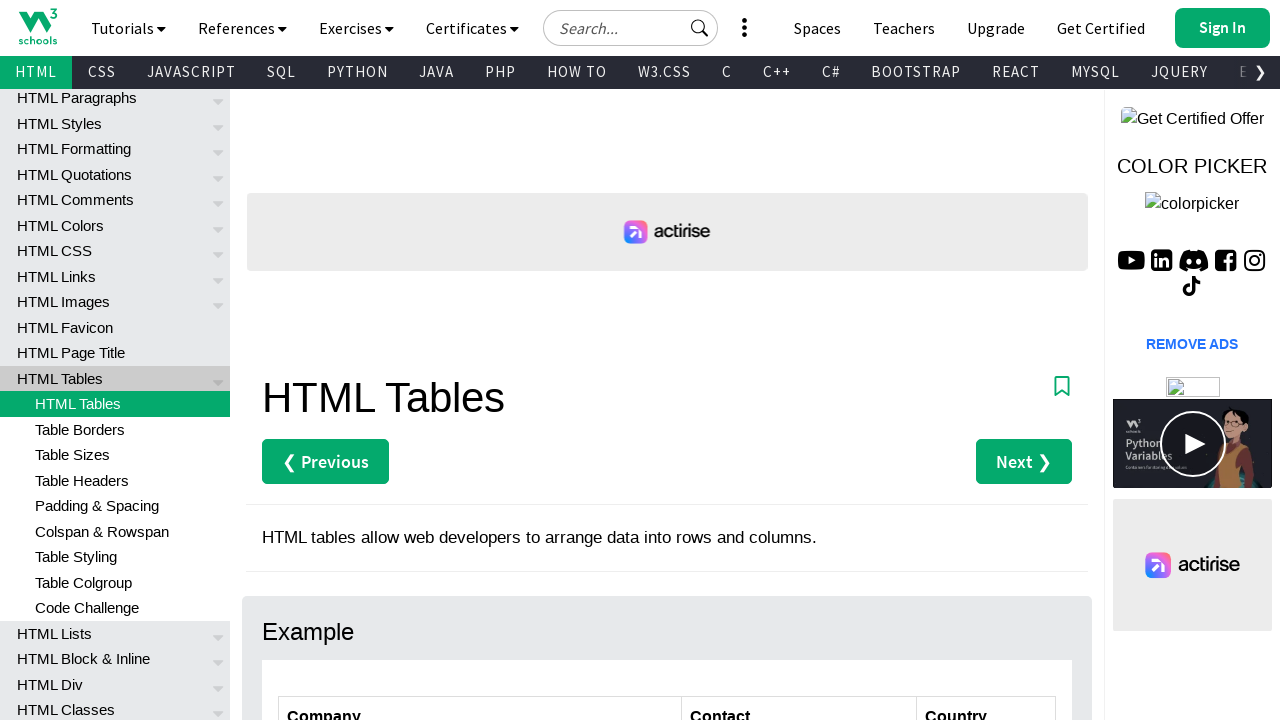

Retrieved cell text from row 5, column 1: 'Island Trading'
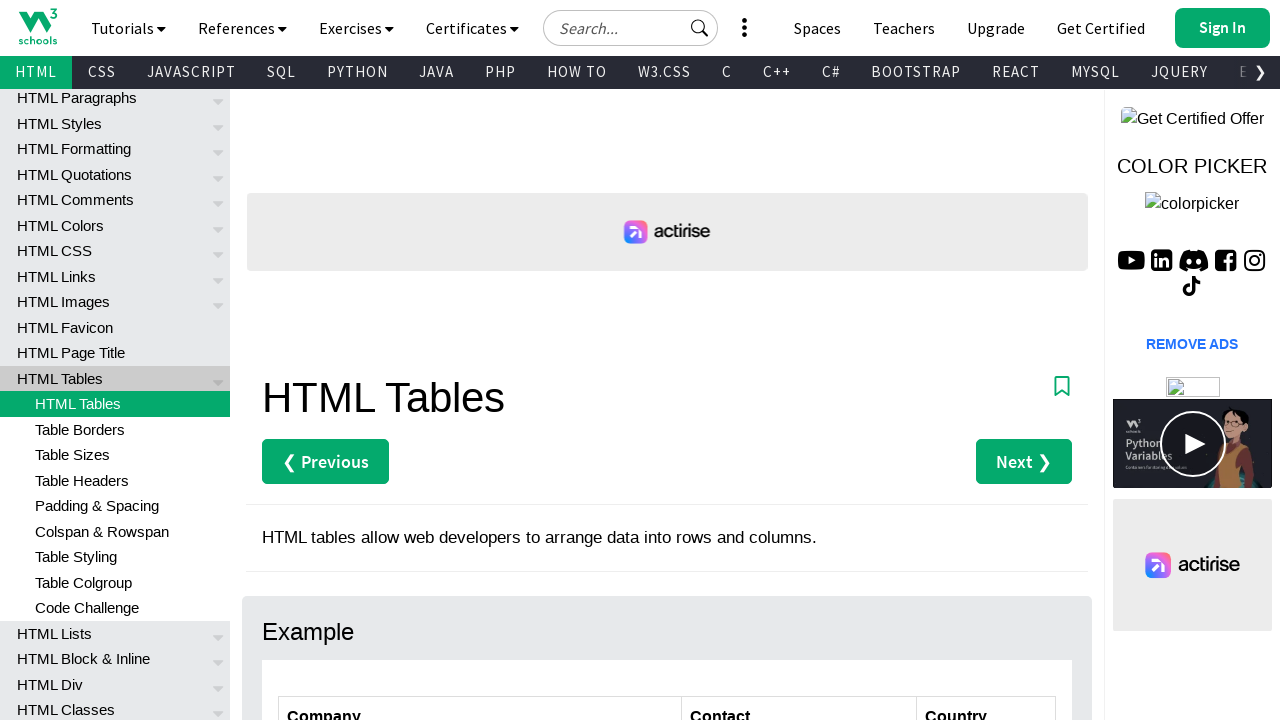

Verified that company name 'Island Trading' exists in the table
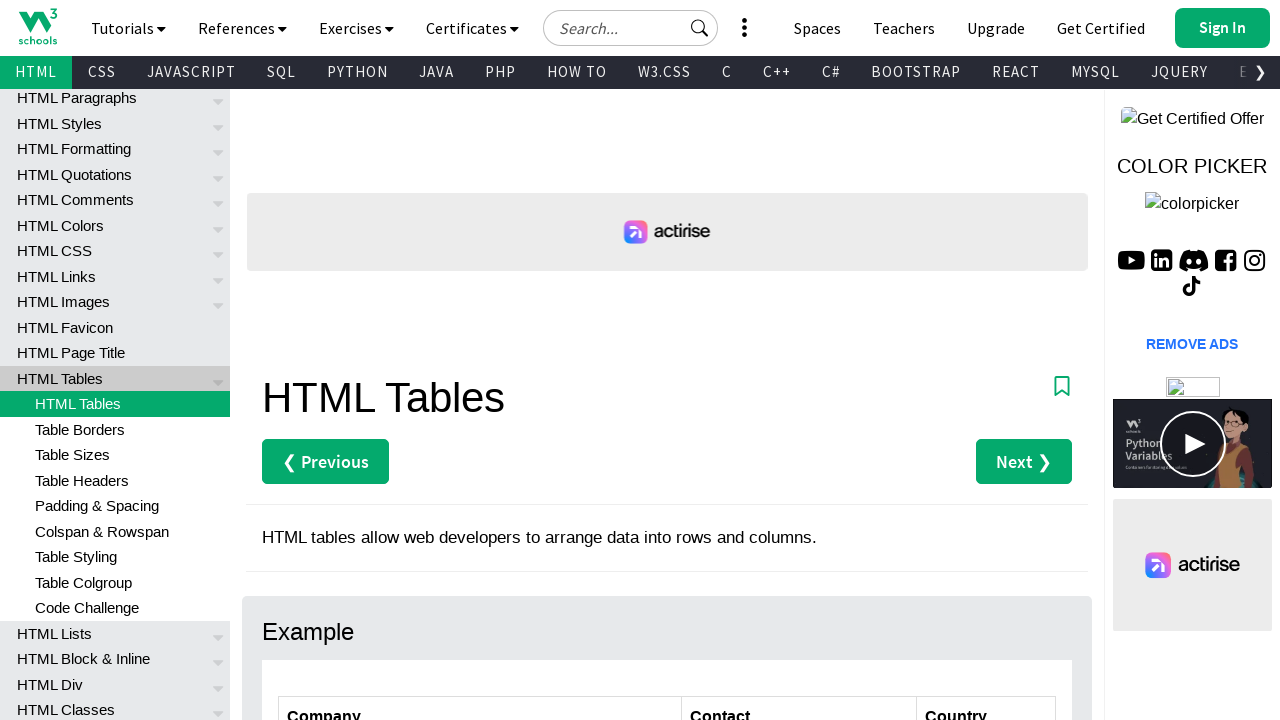

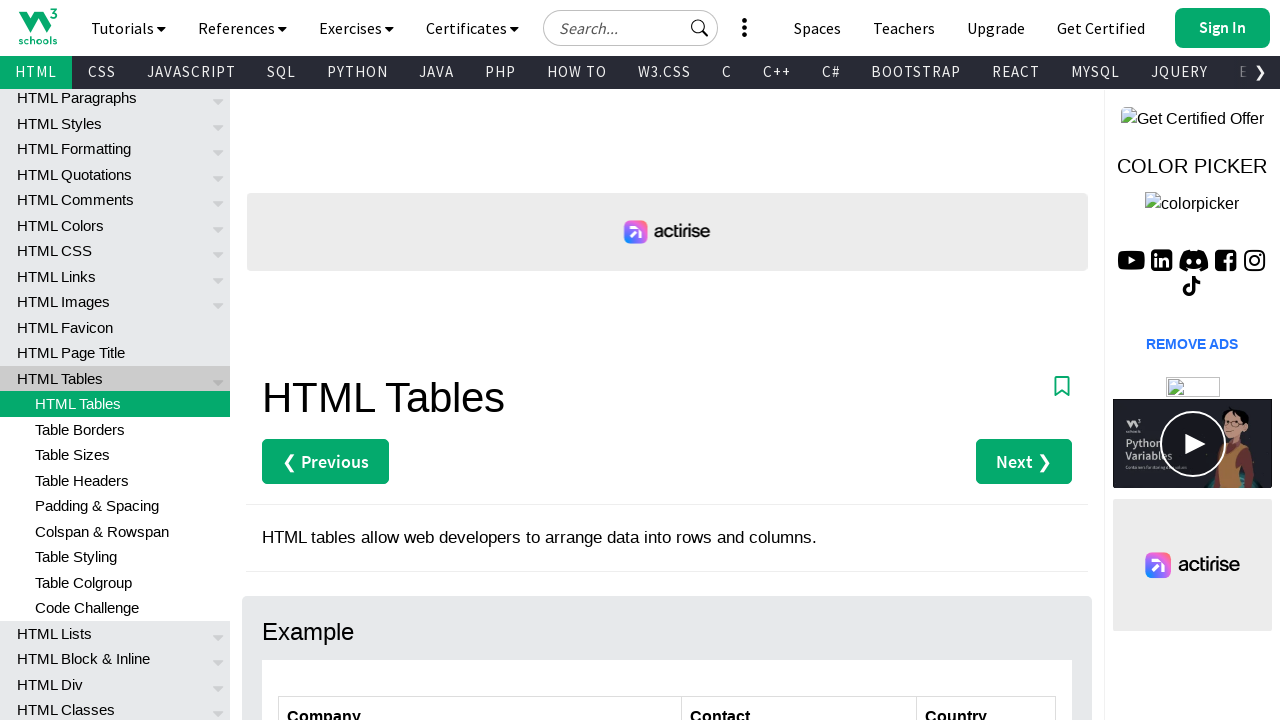